Tests opening a new browser tab by clicking a link and capturing the new page's title

Starting URL: https://rahulshettyacademy.com/AutomationPractice/

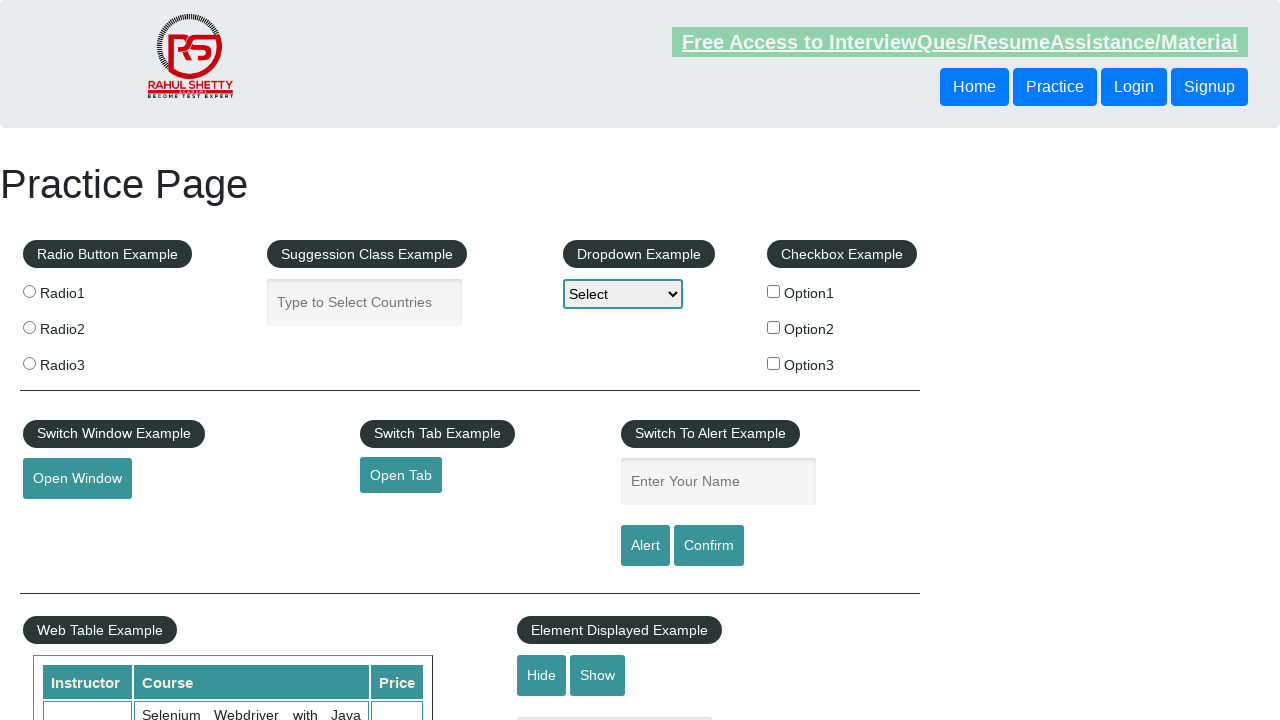

Clicked the opentab link and new page opened at (401, 475) on #opentab
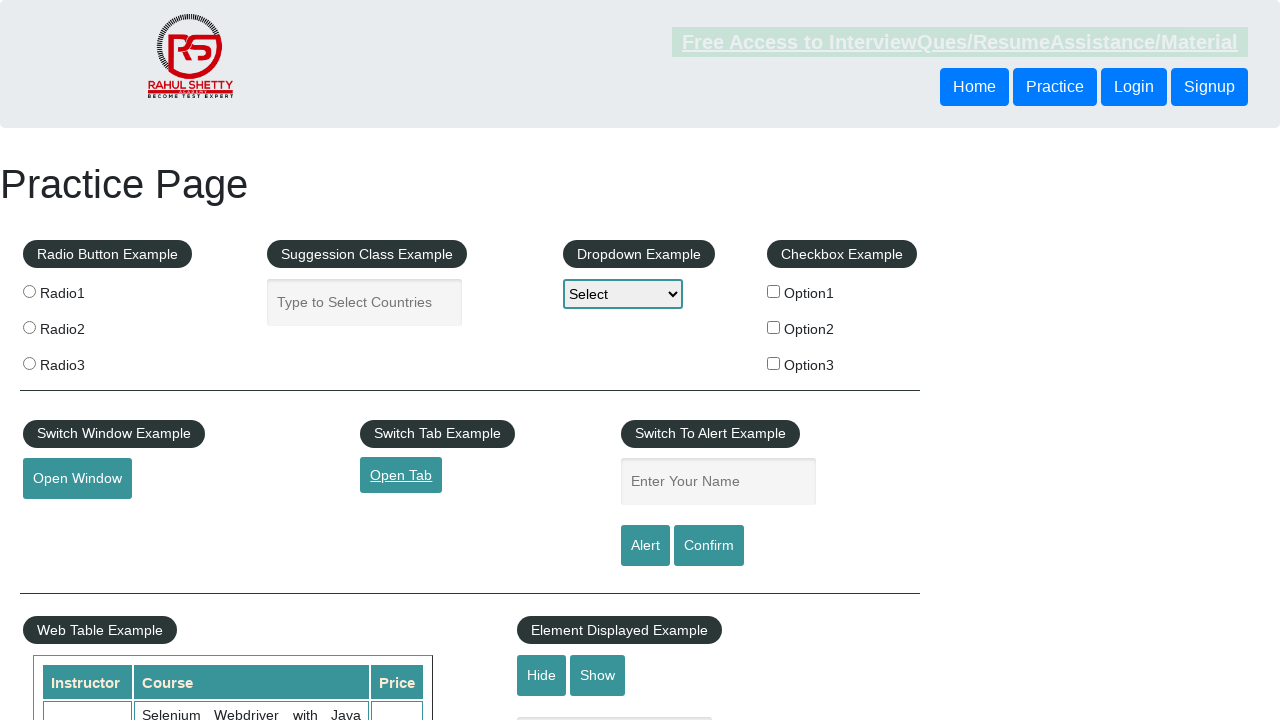

Captured reference to the new page
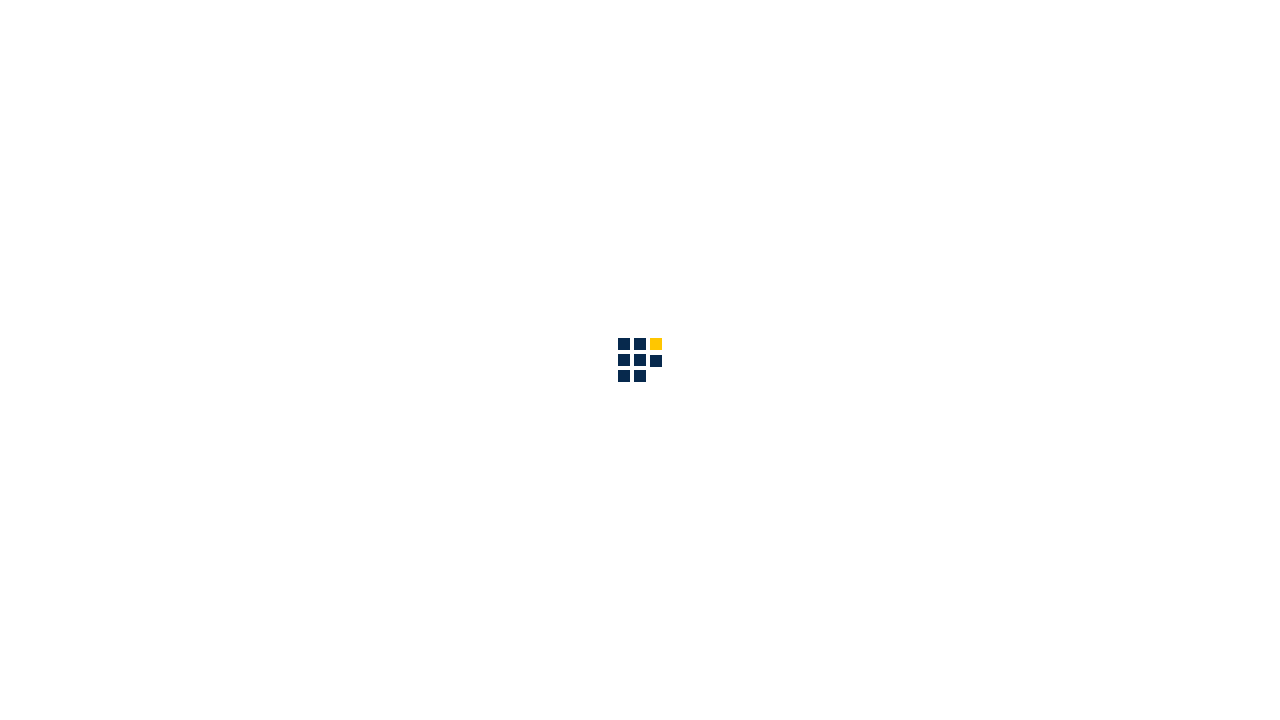

New page finished loading
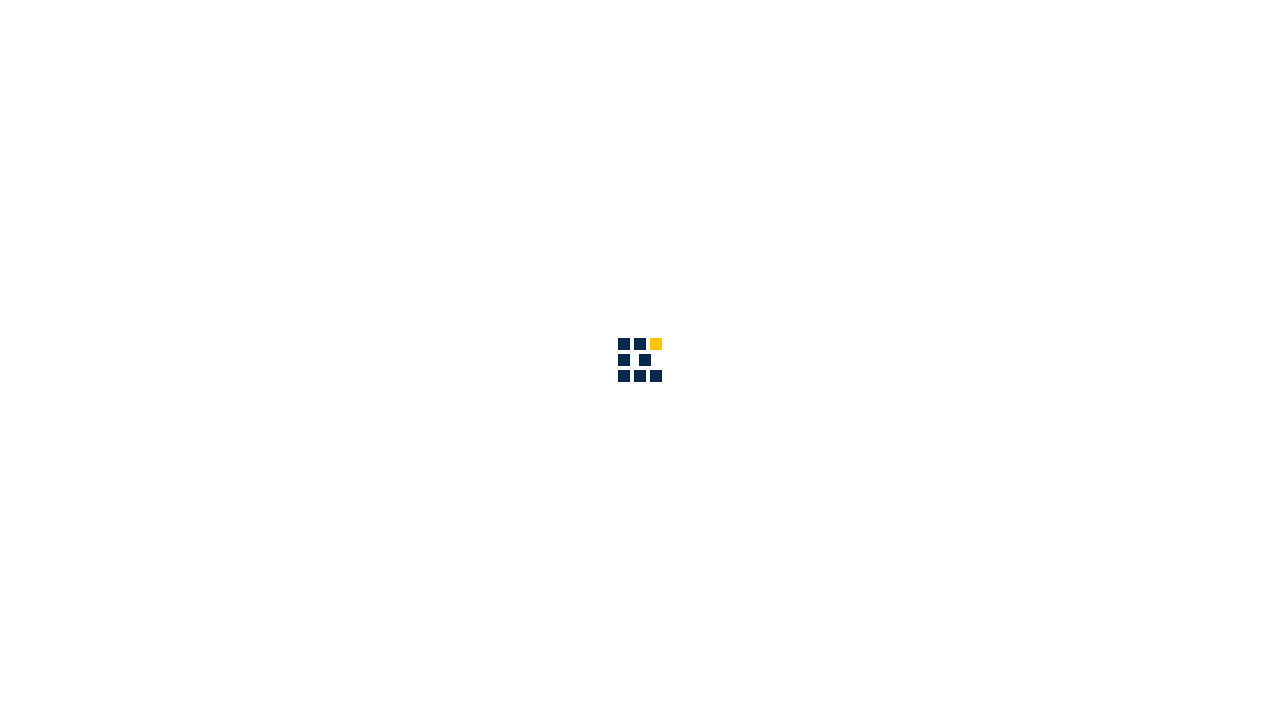

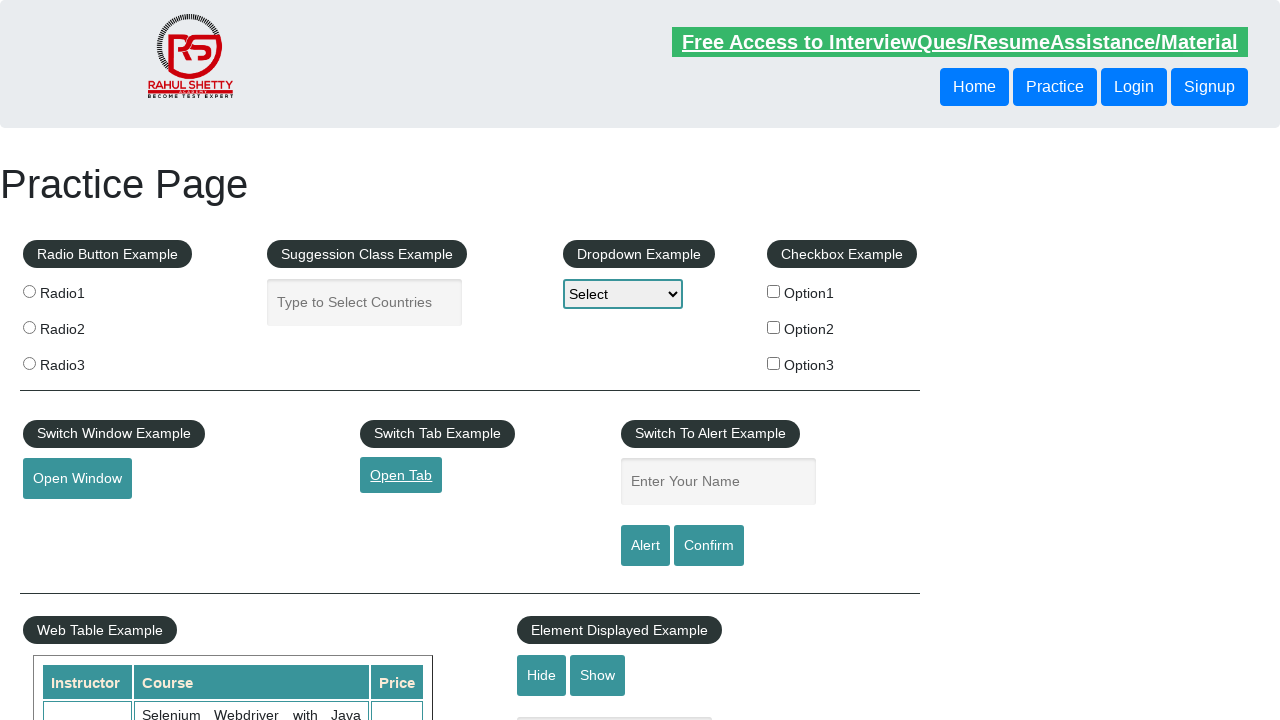